Navigates to W3Schools SQL page and scrolls to view web table content for data retrieval

Starting URL: https://www.w3schools.com/sql/sql_syntax.asp

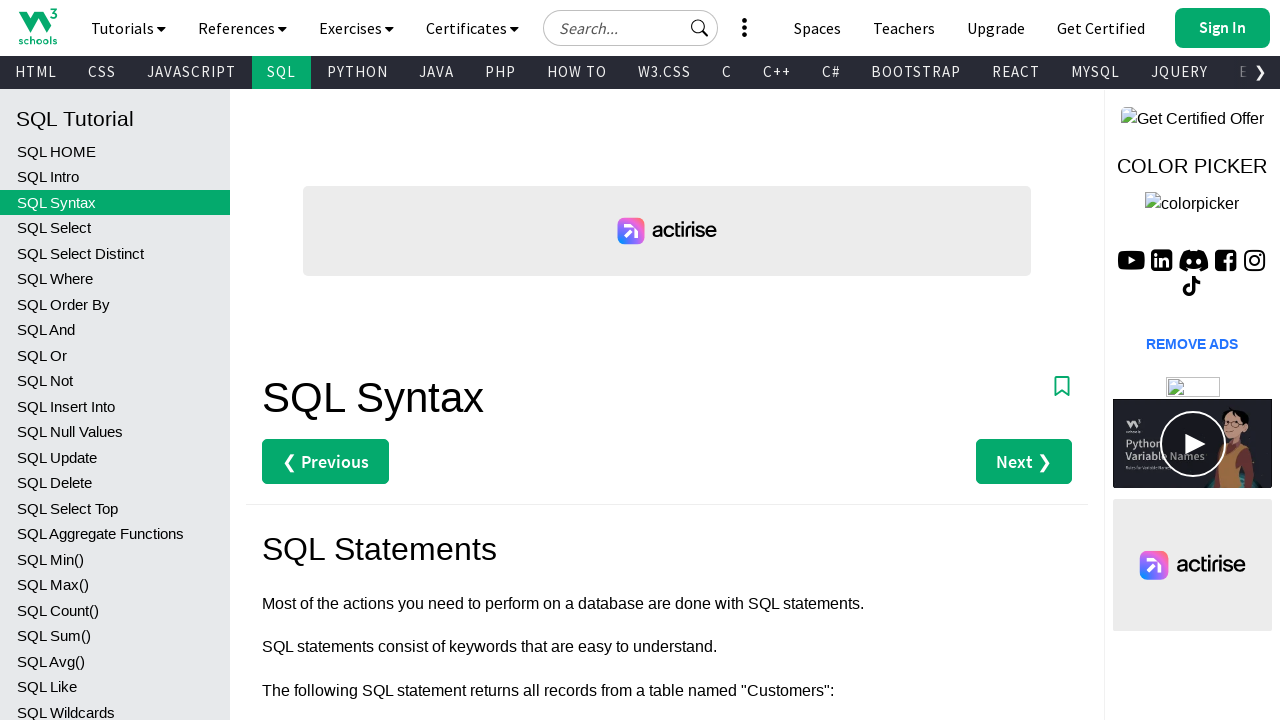

Scrolled down 500 pixels to view web table content
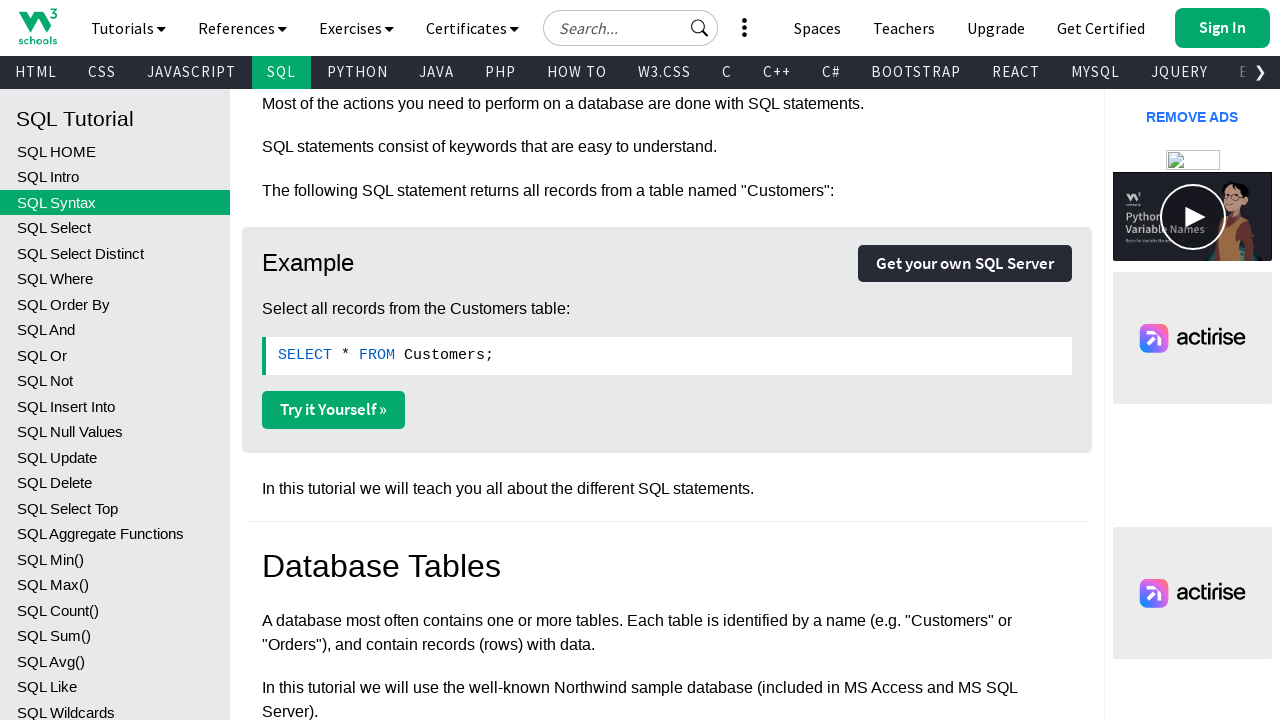

Retrieved record for customer 'Alfreds Futterkiste'
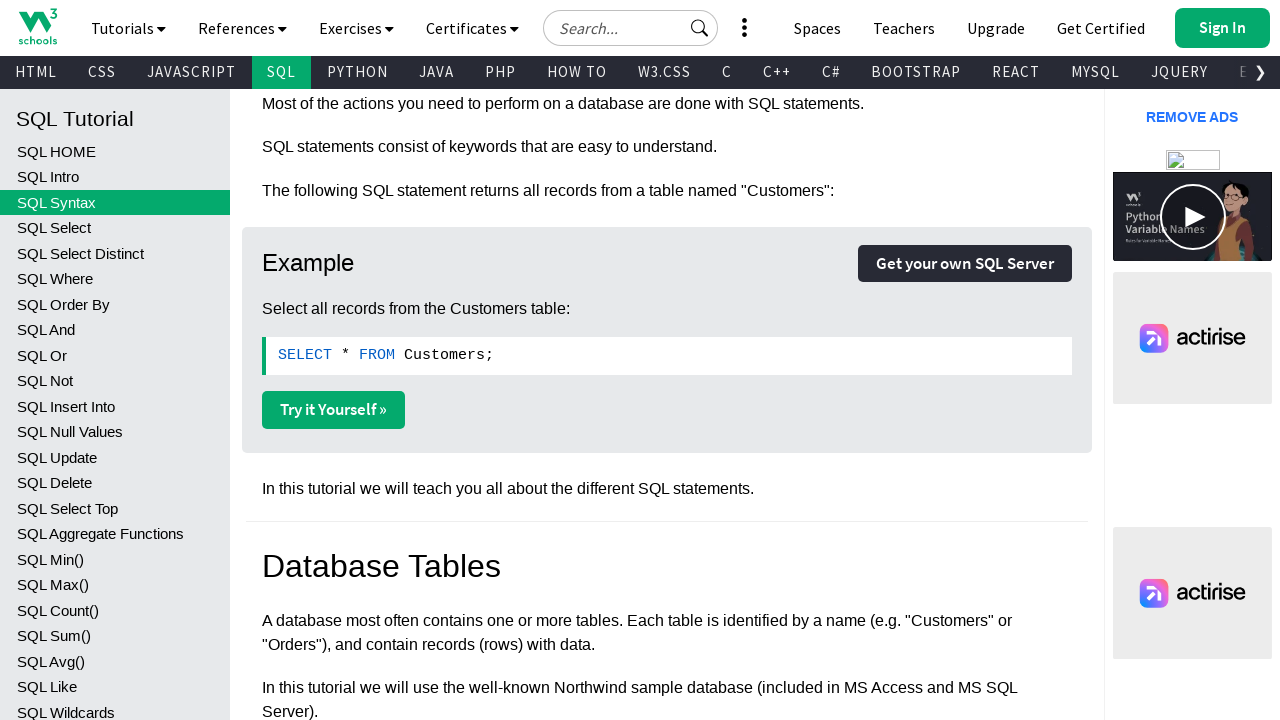

Retrieved record for customer 'Berglunds snabbköp'
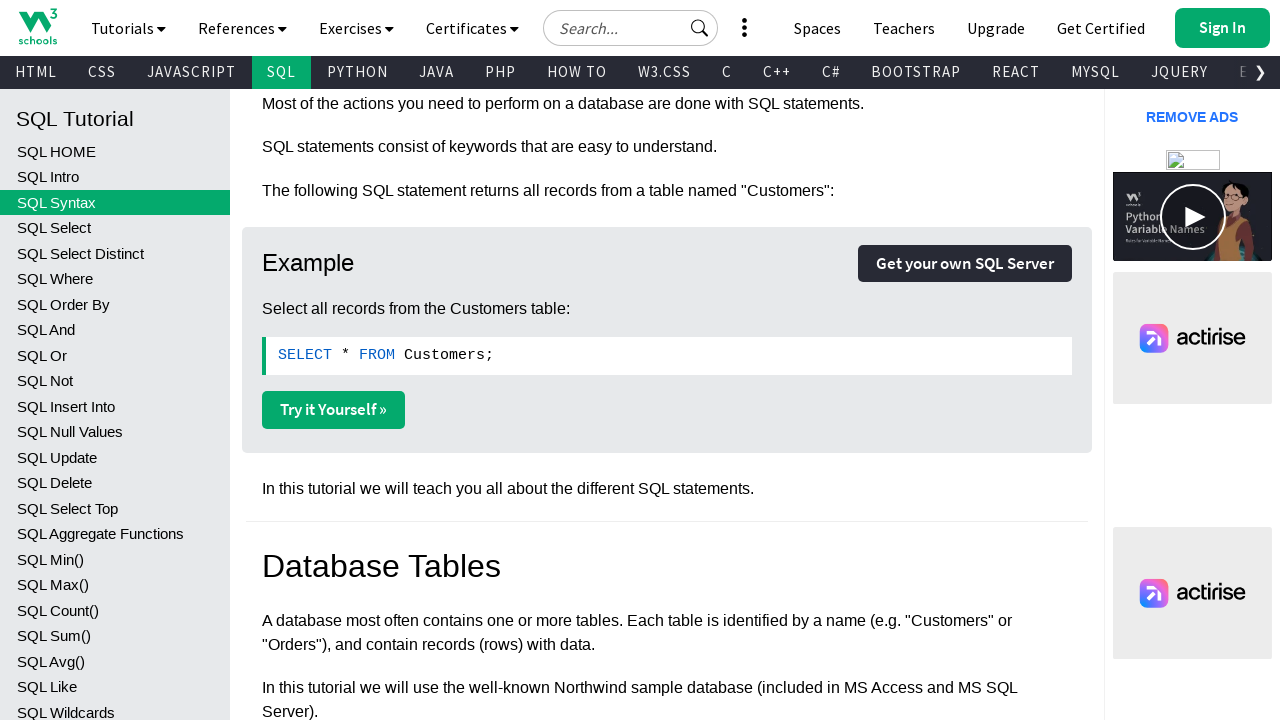

Attempted to retrieve record for customer 'Kierra'
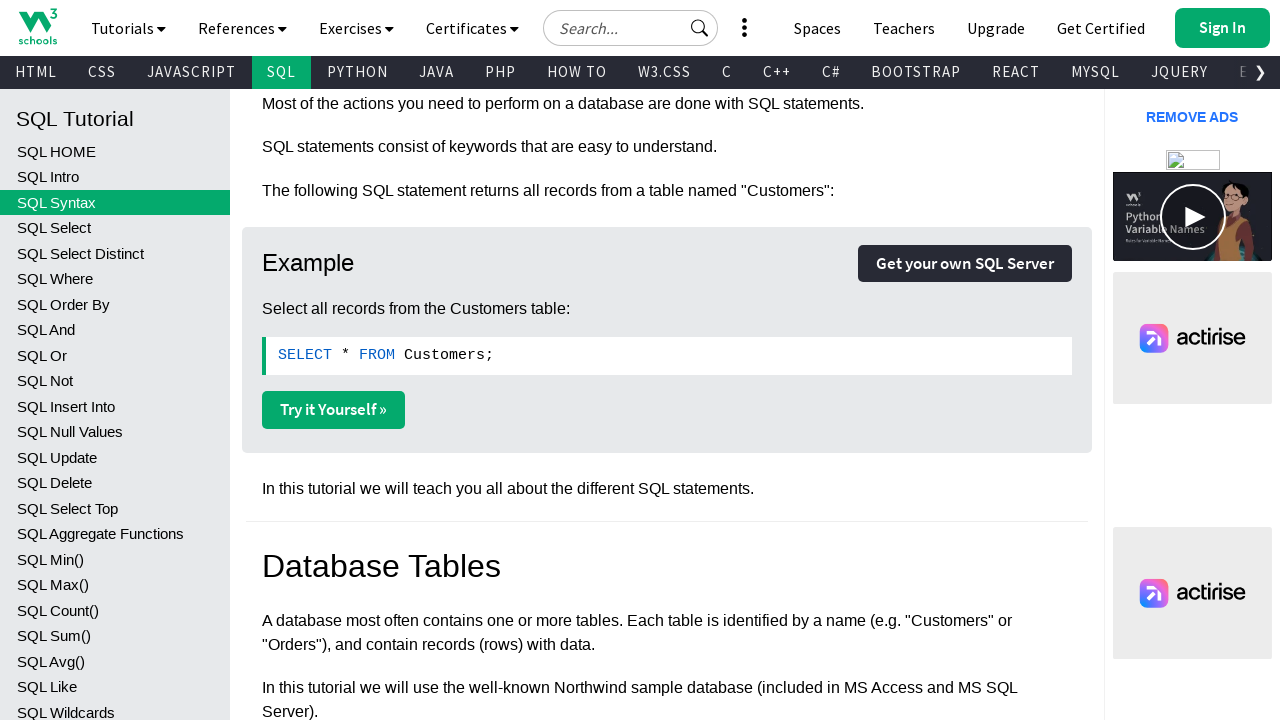

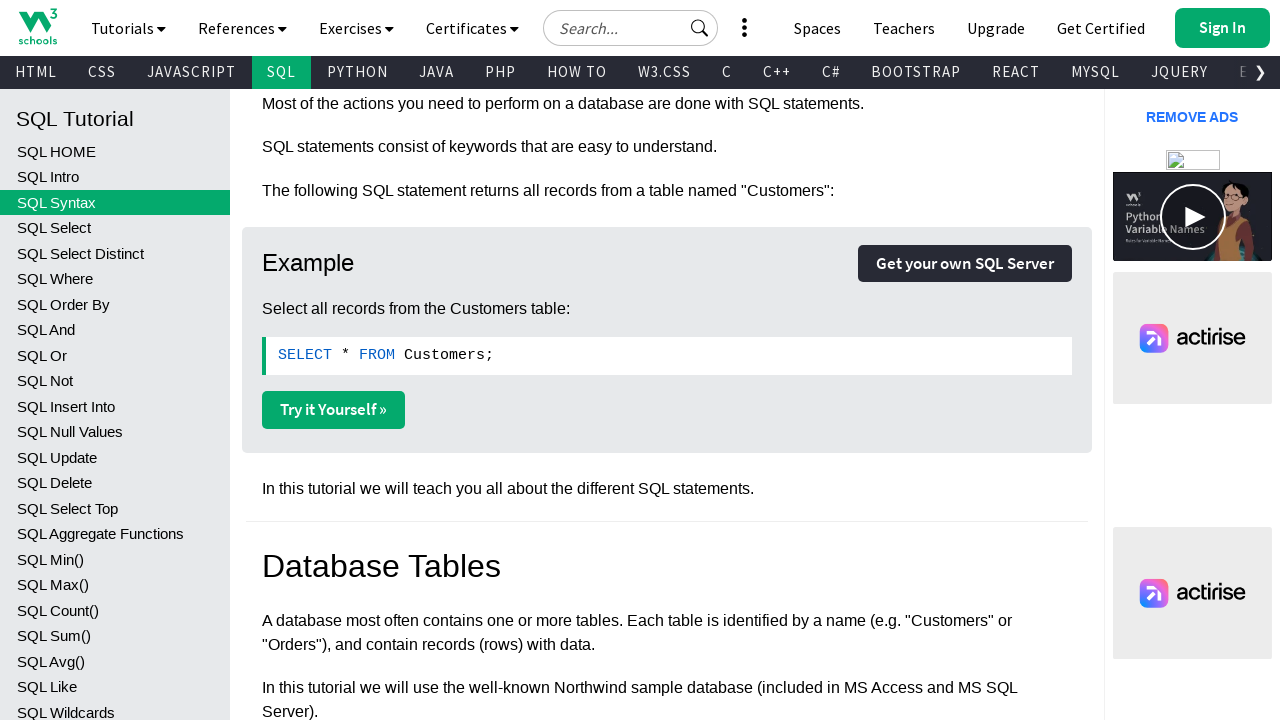